Tests a text box form by filling in name, email, current address, and permanent address fields with fake data, submitting the form, and verifying the output displays the entered information.

Starting URL: https://demoqa.com/text-box

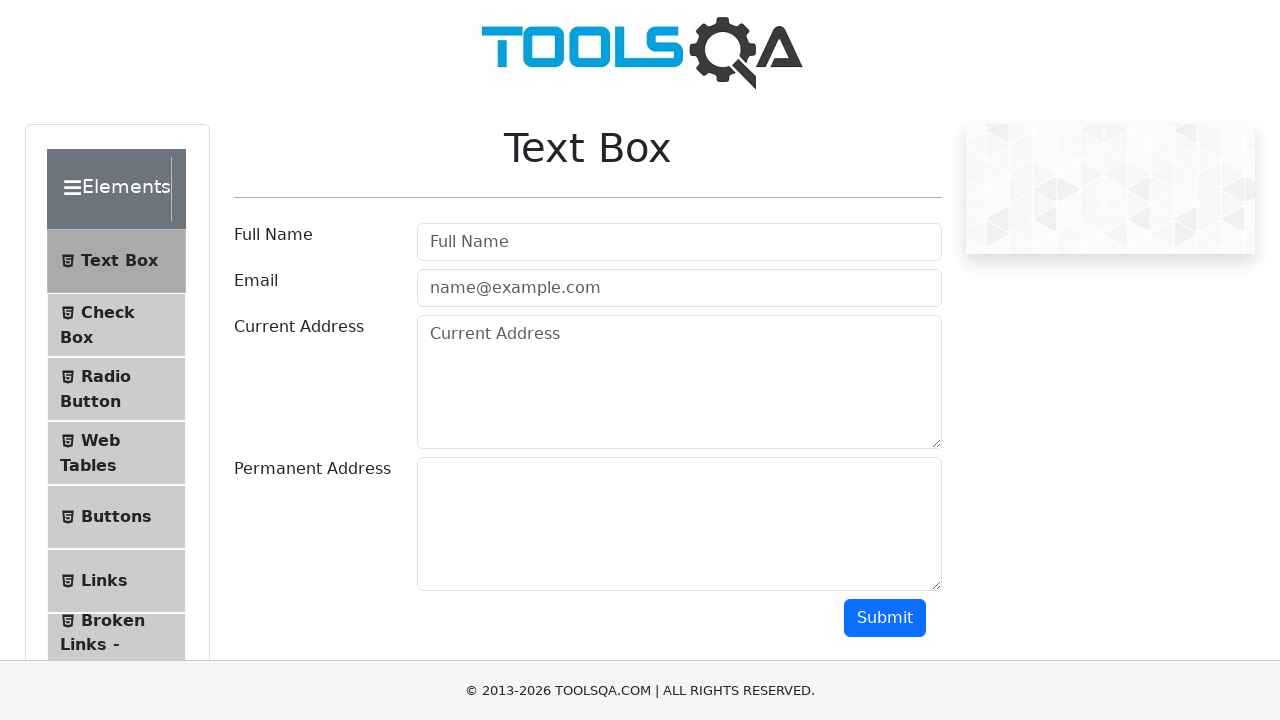

Filled in full name field with 'Michael Thompson' on #userName
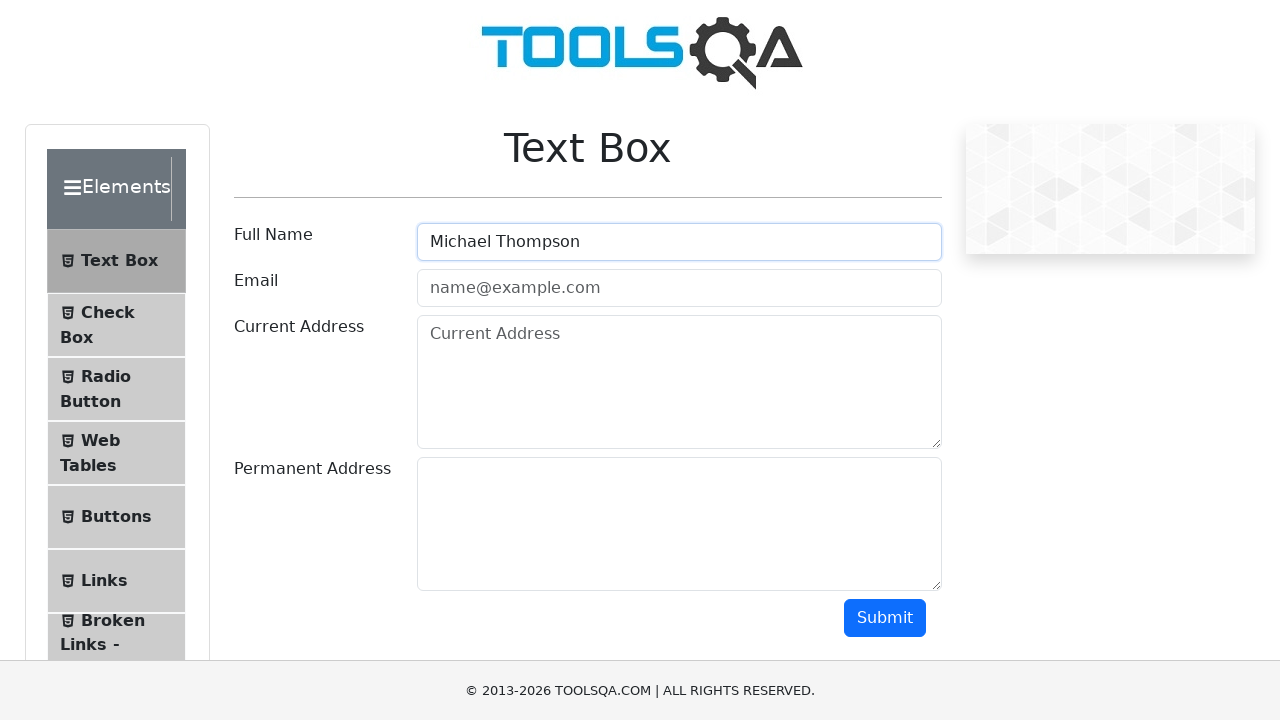

Filled in email field with 'michael.thompson84@example.com' on #userEmail
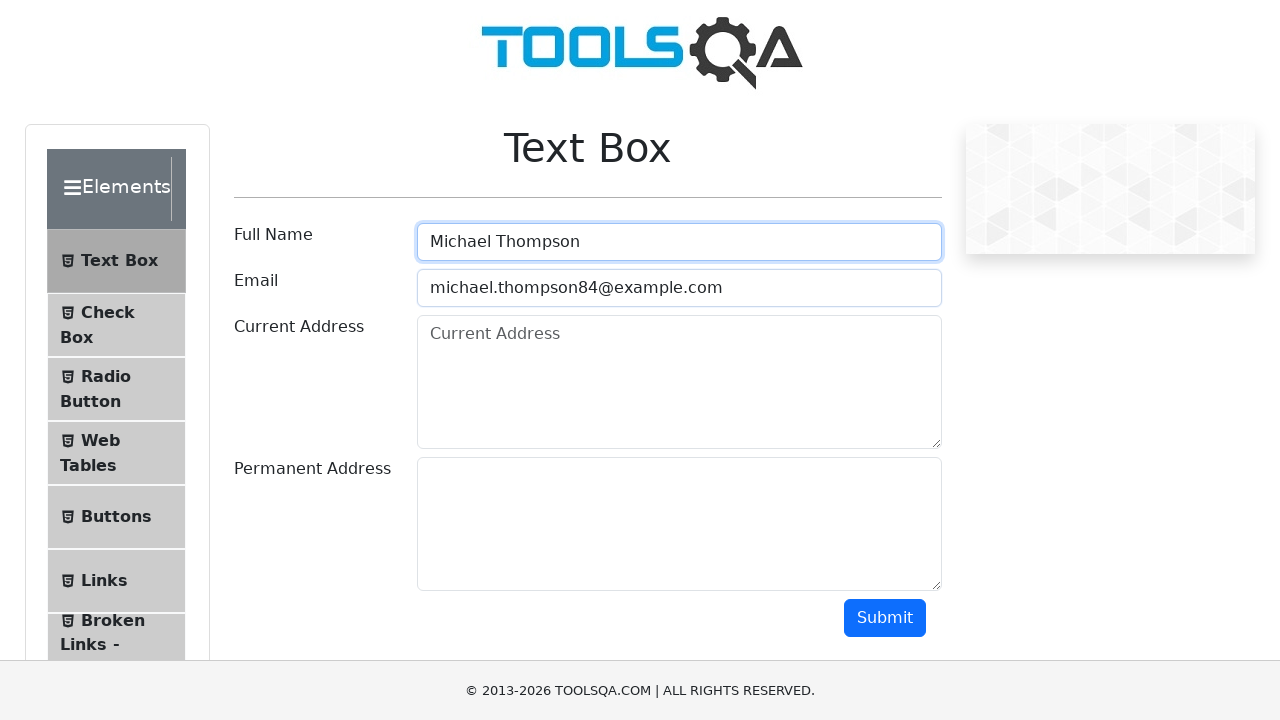

Filled in current address field with '742 Maple Street, Suite 301, Denver, CO 80203' on #currentAddress
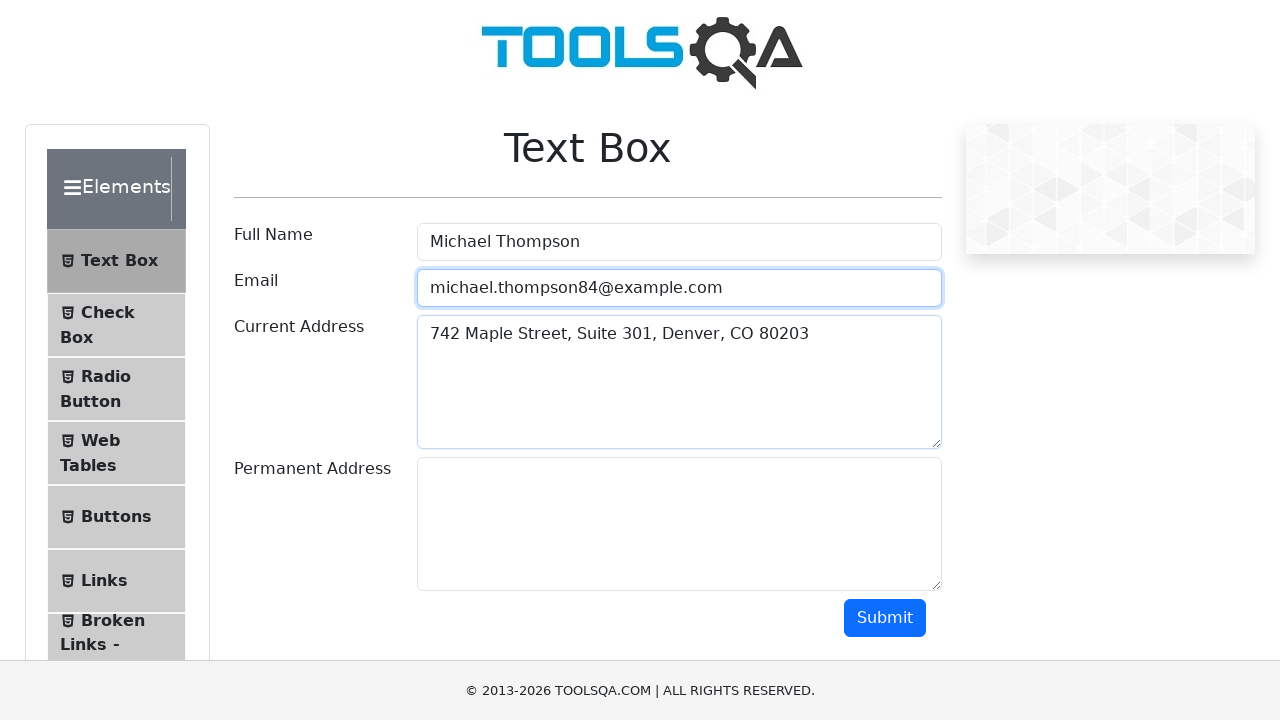

Filled in permanent address field with '1589 Oak Avenue, Apt 12B, Seattle, WA 98101' on #permanentAddress
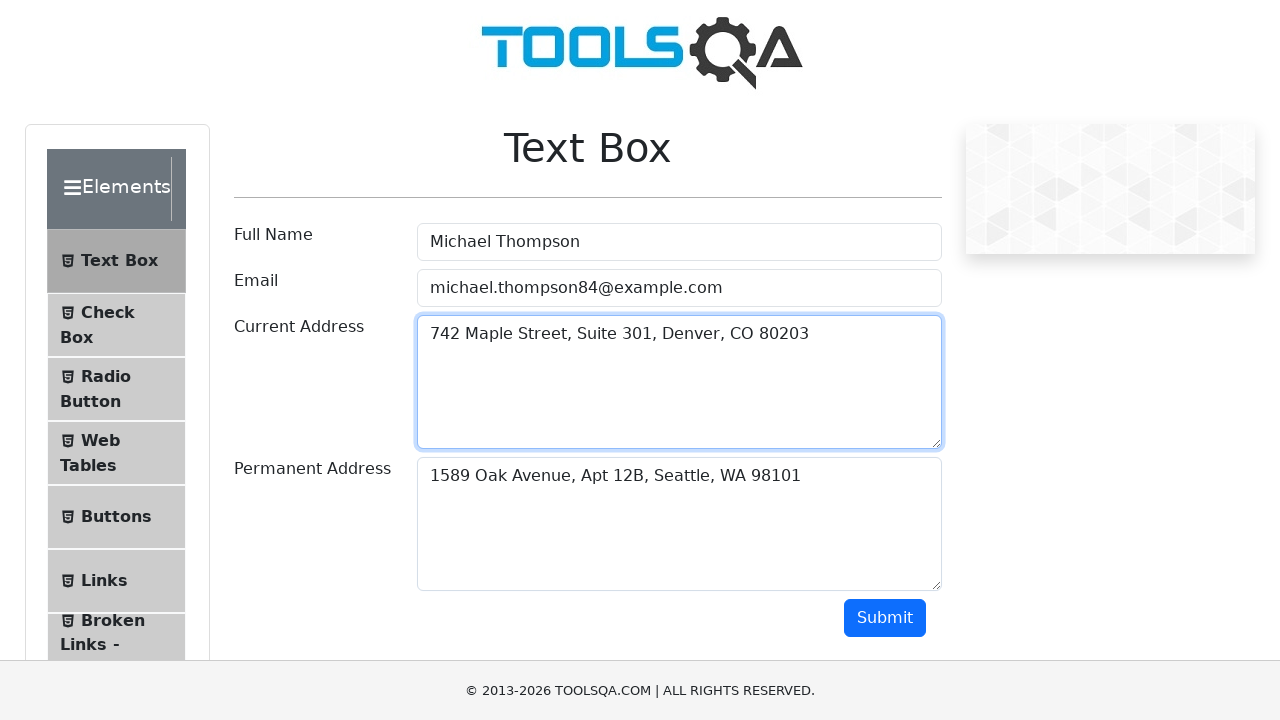

Clicked submit button to submit the form at (885, 618) on #submit
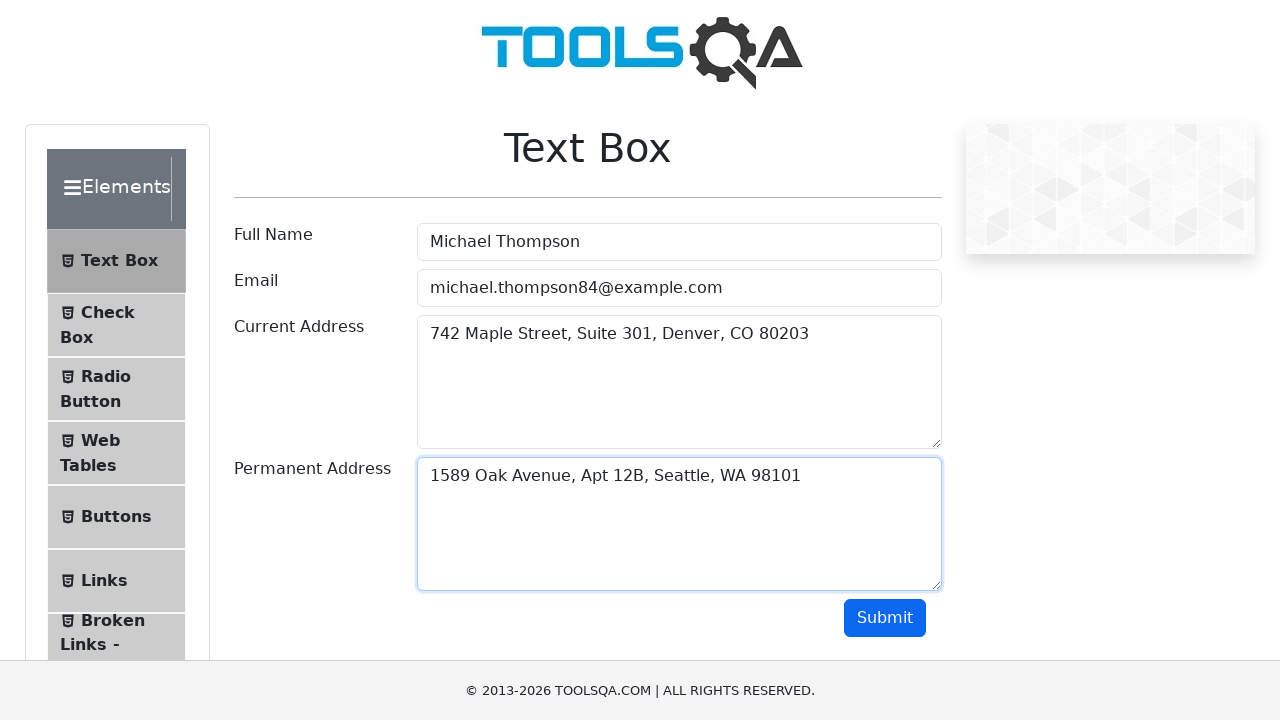

Output section loaded after form submission
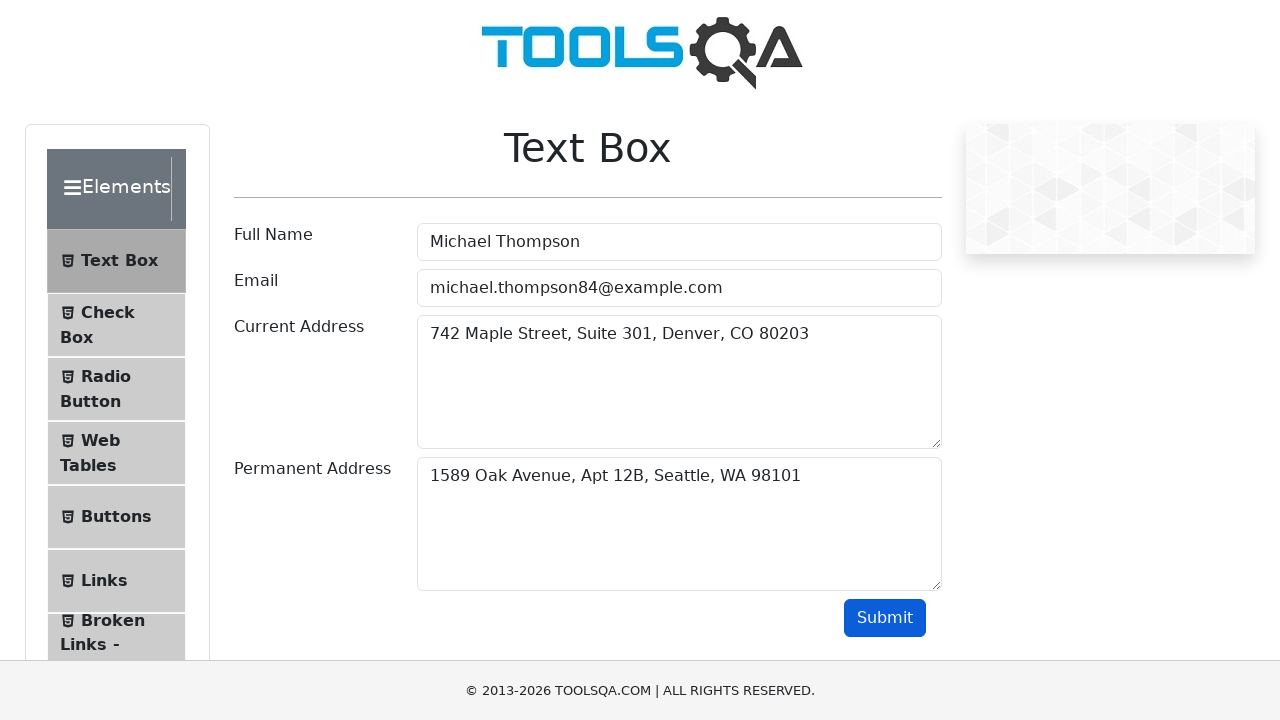

Retrieved output text: 'Name:Michael Thompson'
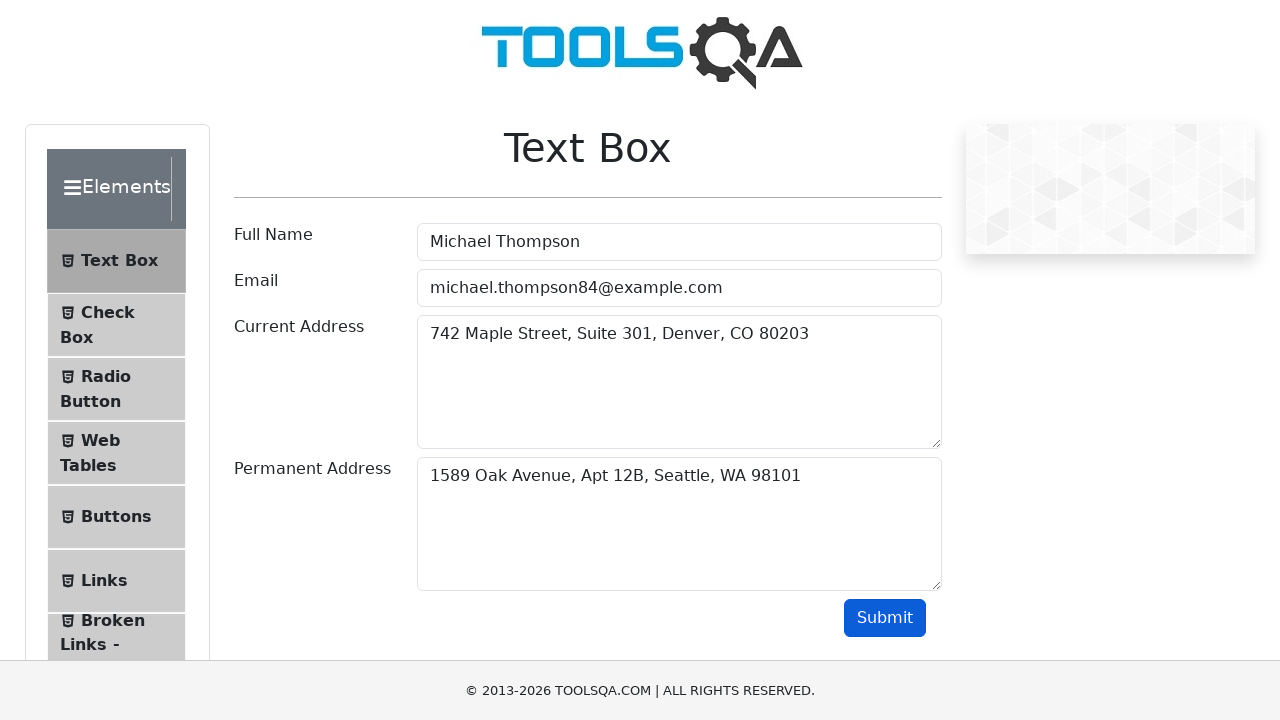

Verified that full name 'Michael Thompson' is present in the output
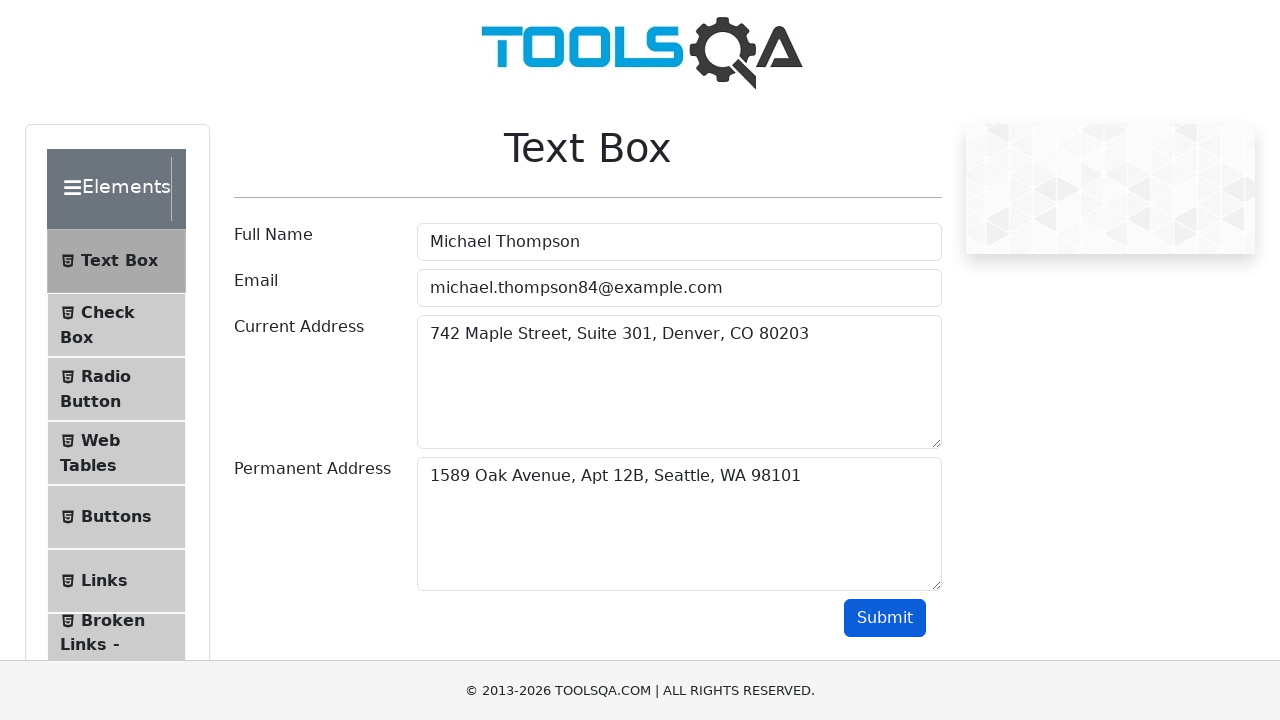

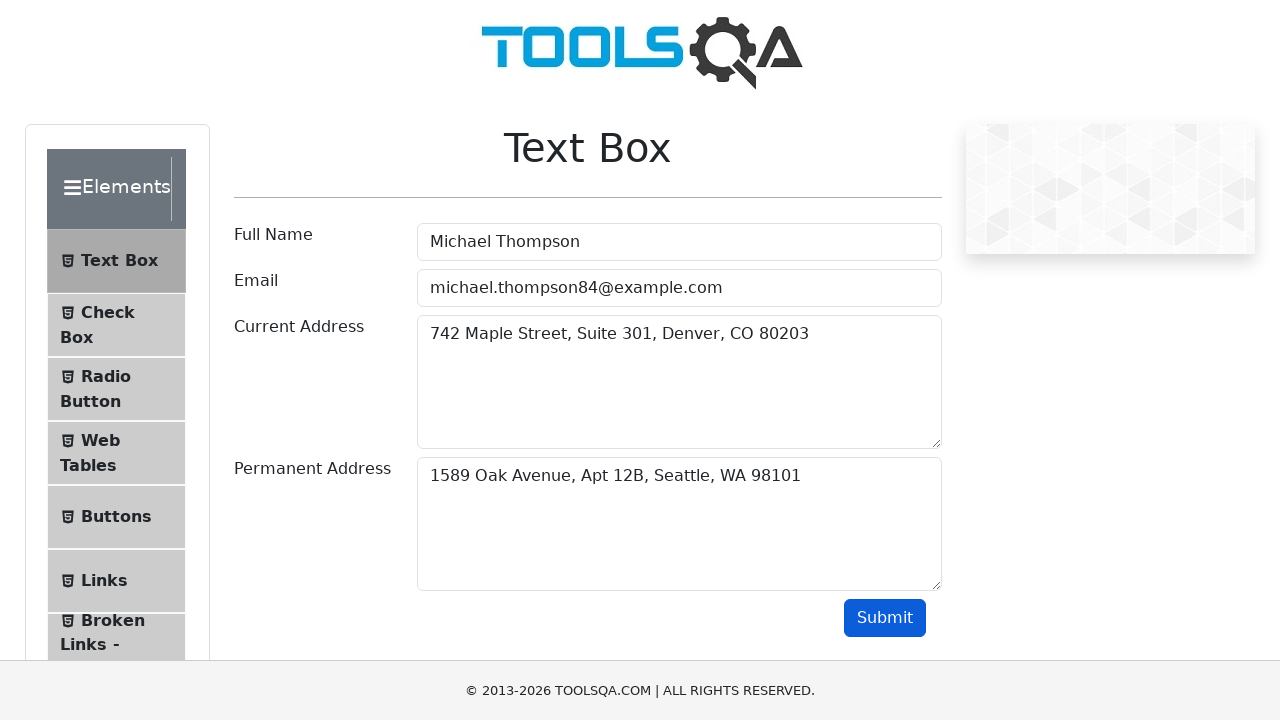